Navigates to a Selenium test form page and verifies that a checkbox element exists on the page, testing basic element location functionality

Starting URL: https://www.selenium.dev/selenium/web/formPage.html

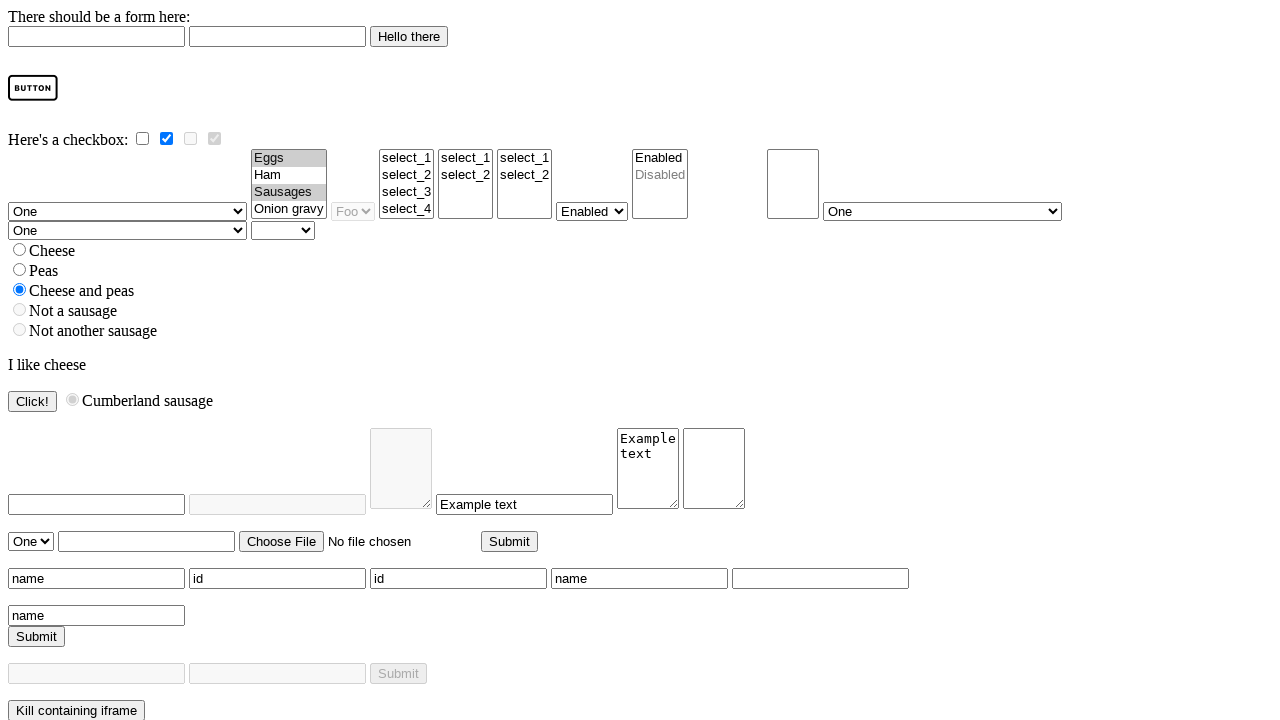

Navigated to Selenium test form page
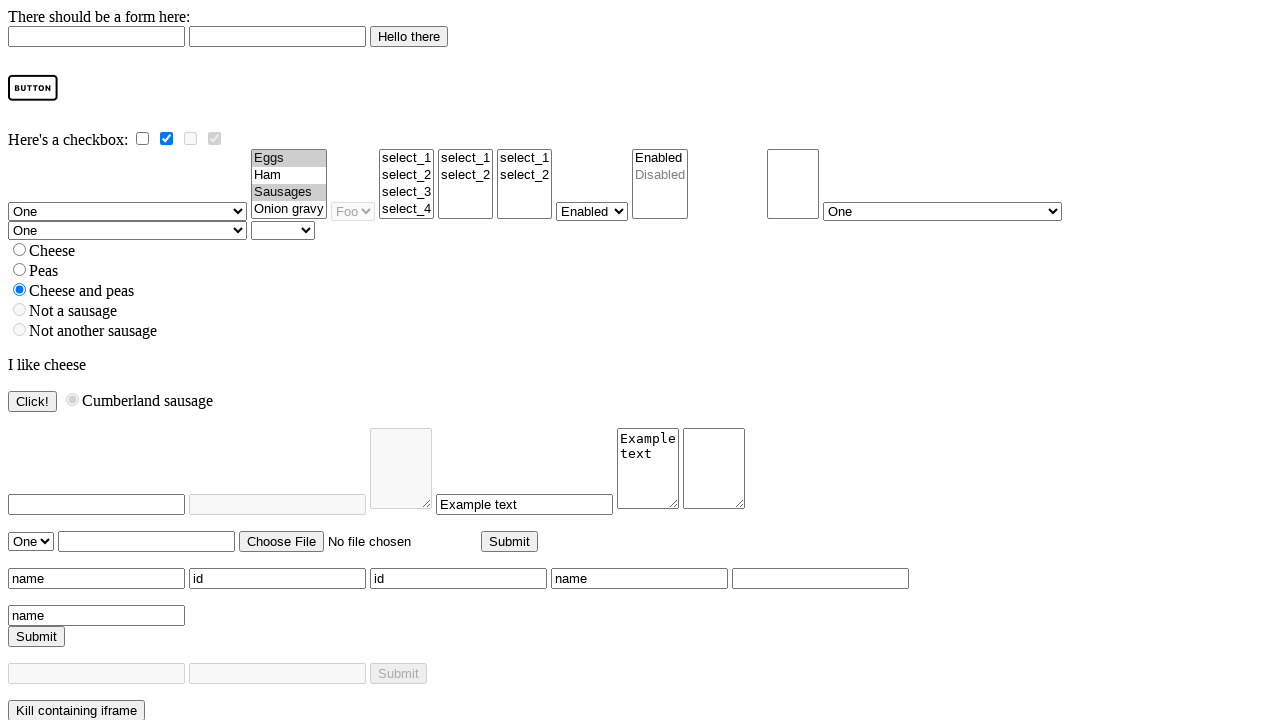

Located checkbox element with ID 'checky'
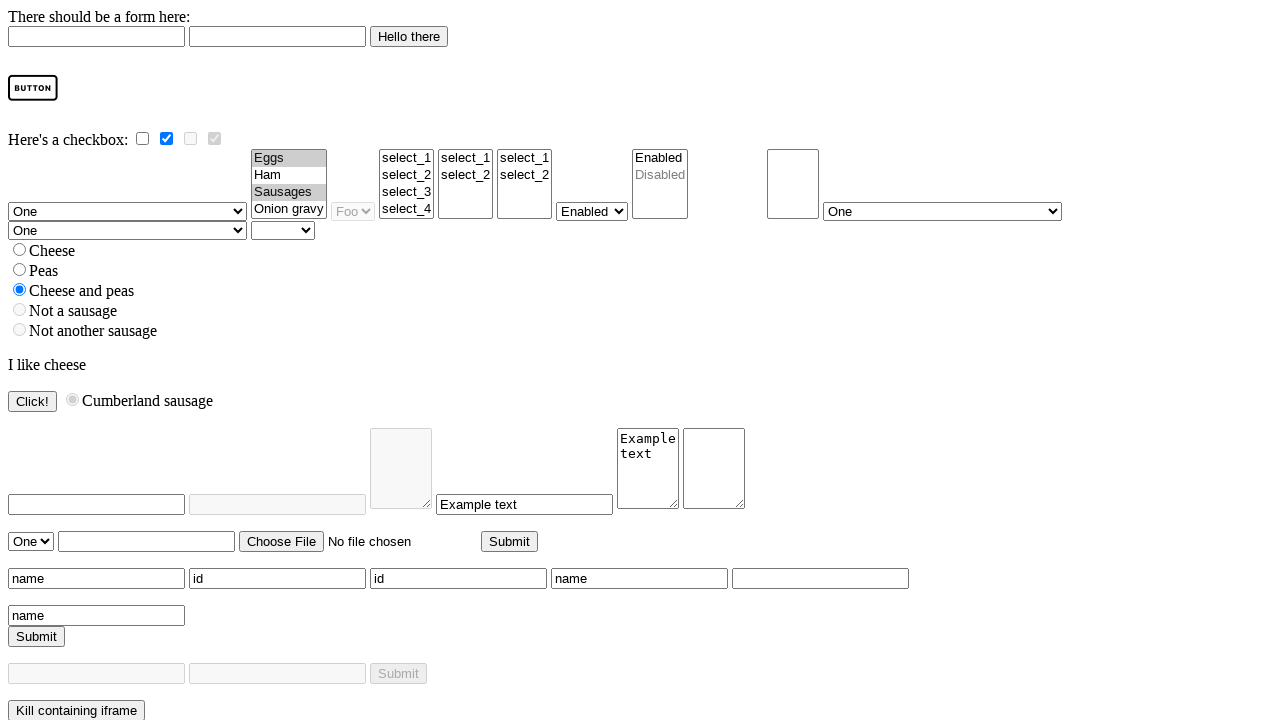

Checkbox element became visible
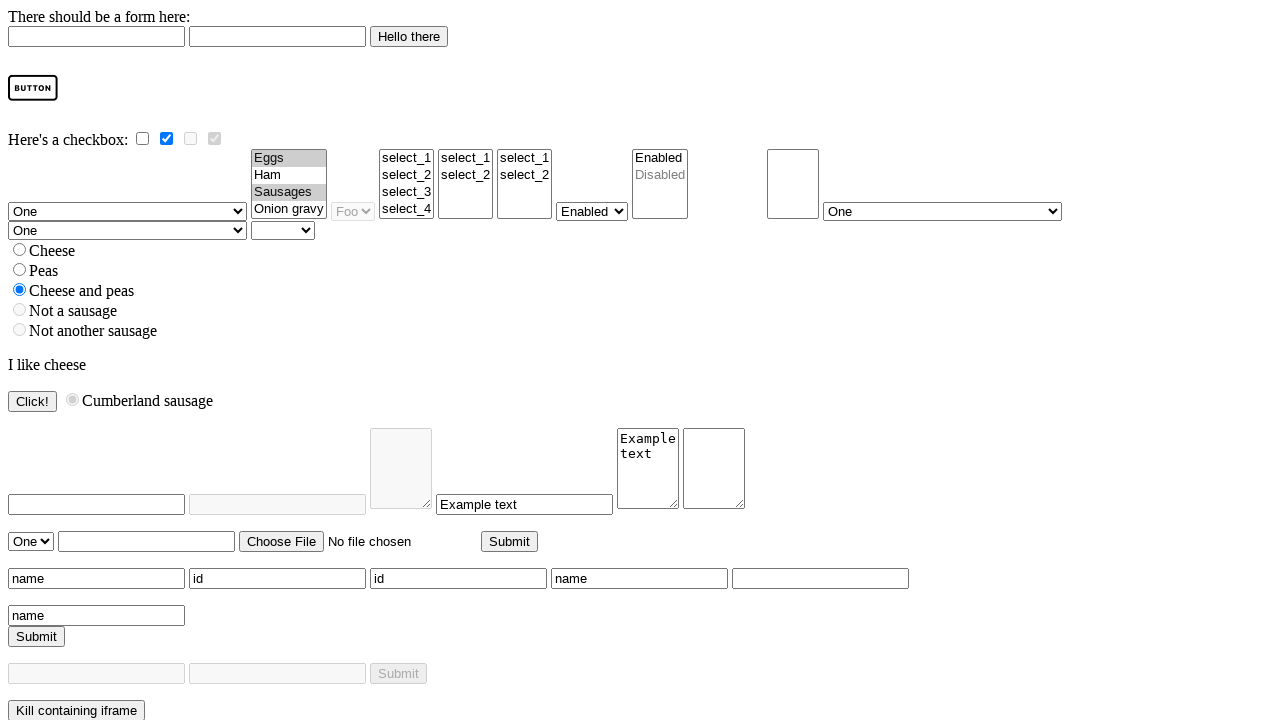

Captured screenshot of checkbox element
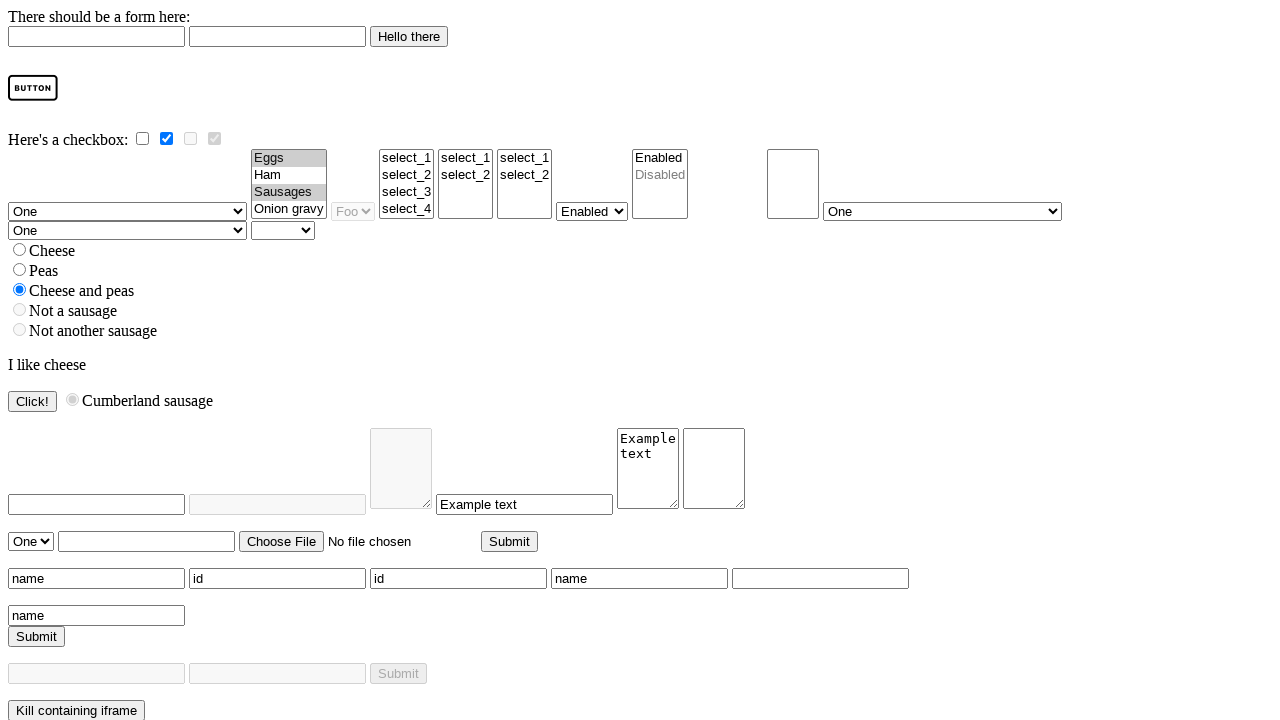

Verified checkbox screenshot is not empty
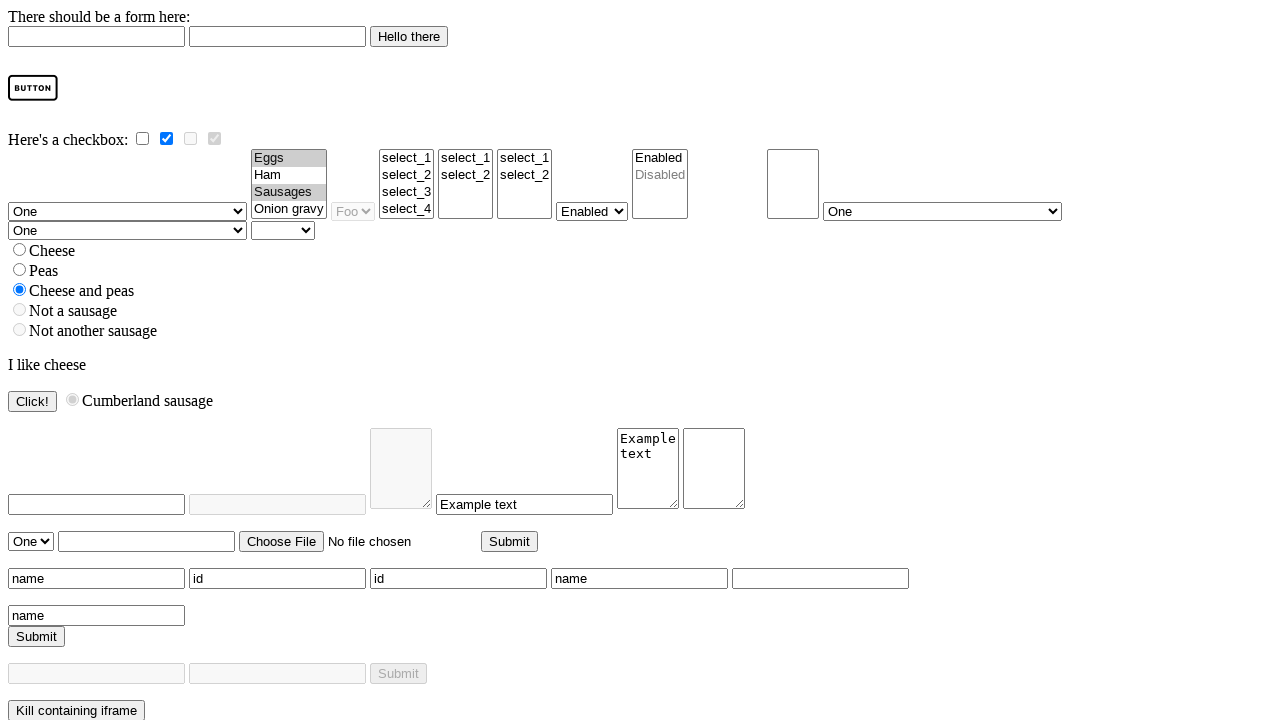

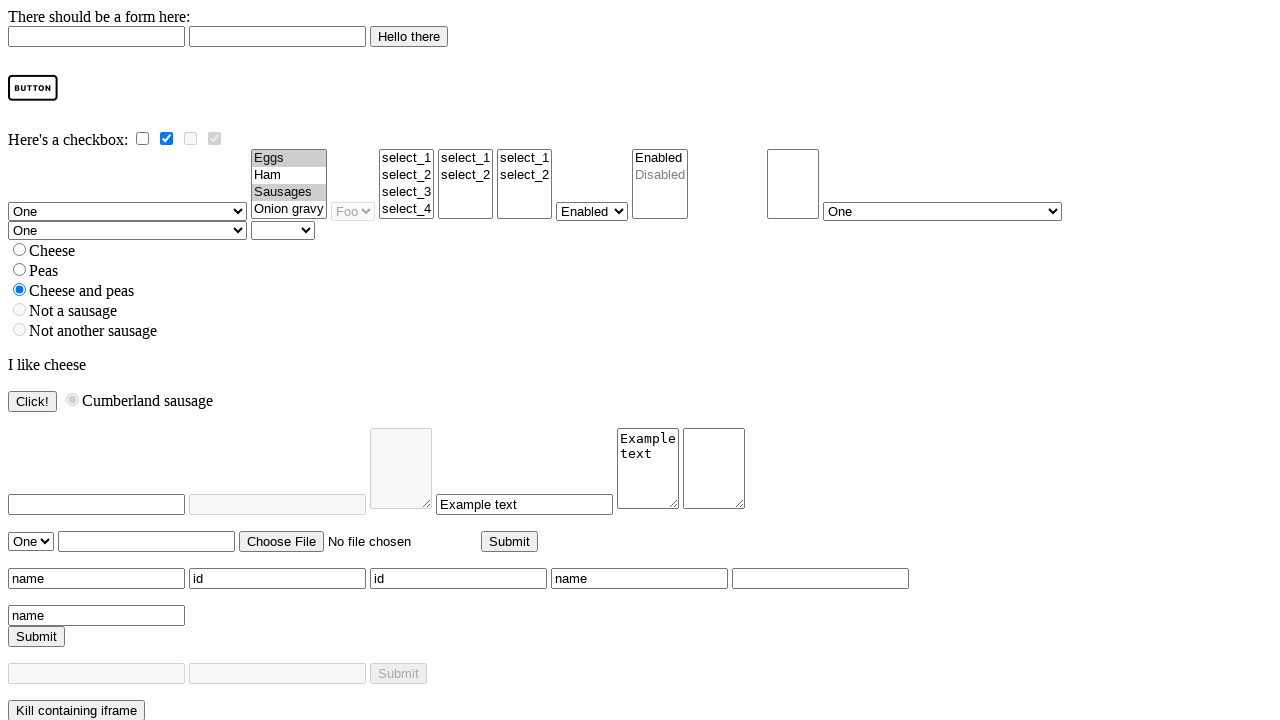